Adds a new row to the web table by filling in all required fields

Starting URL: https://demoqa.com/webtables

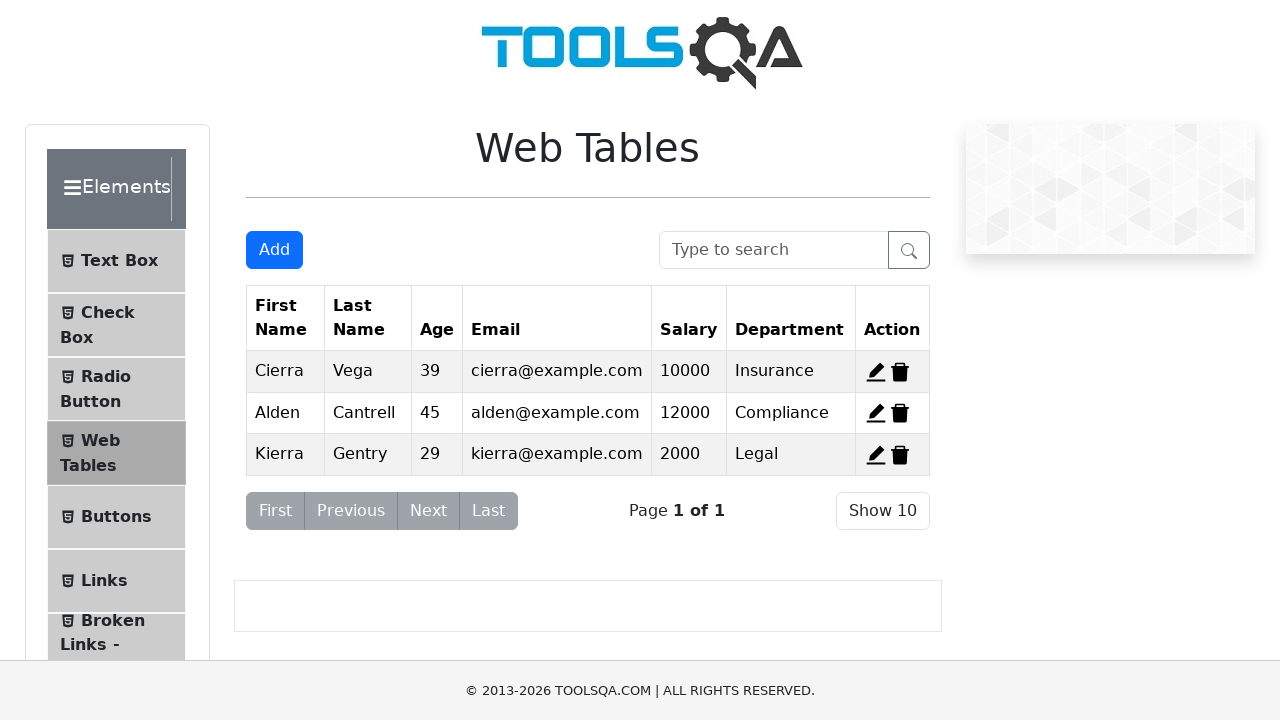

Clicked 'Add New Record' button to open form at (274, 250) on #addNewRecordButton
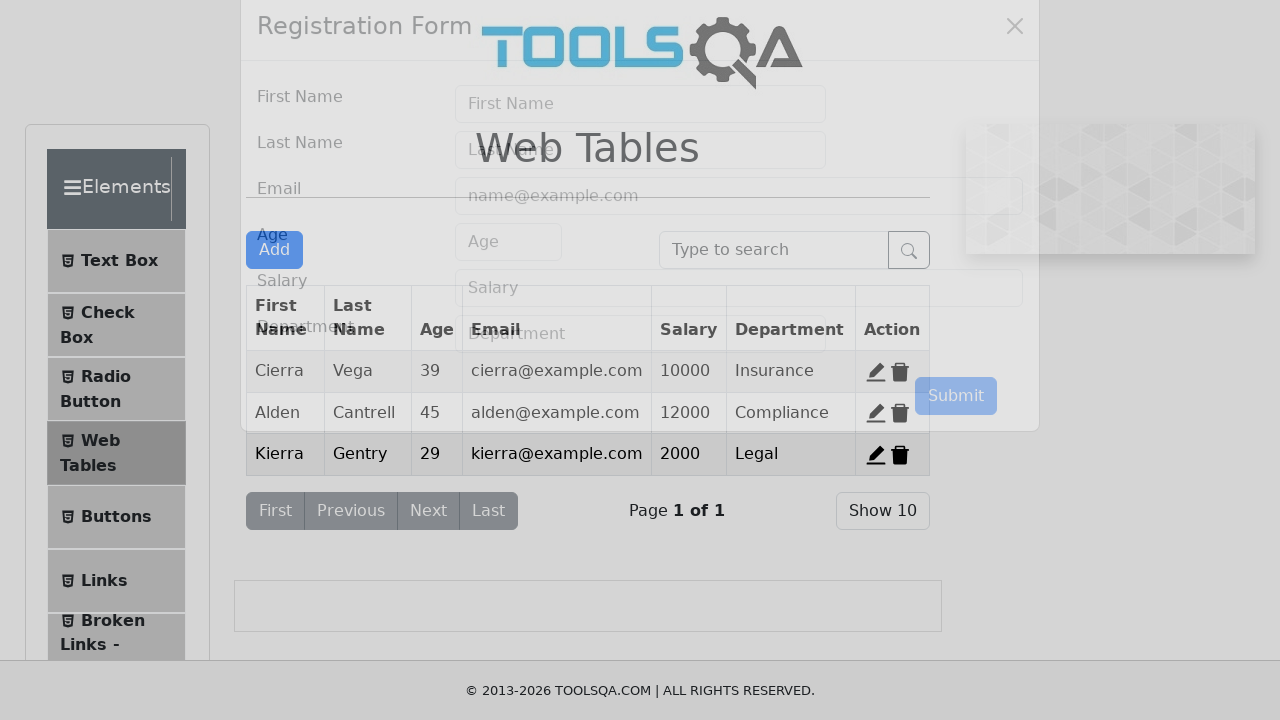

Filled first name field with 'Robert' on #firstName
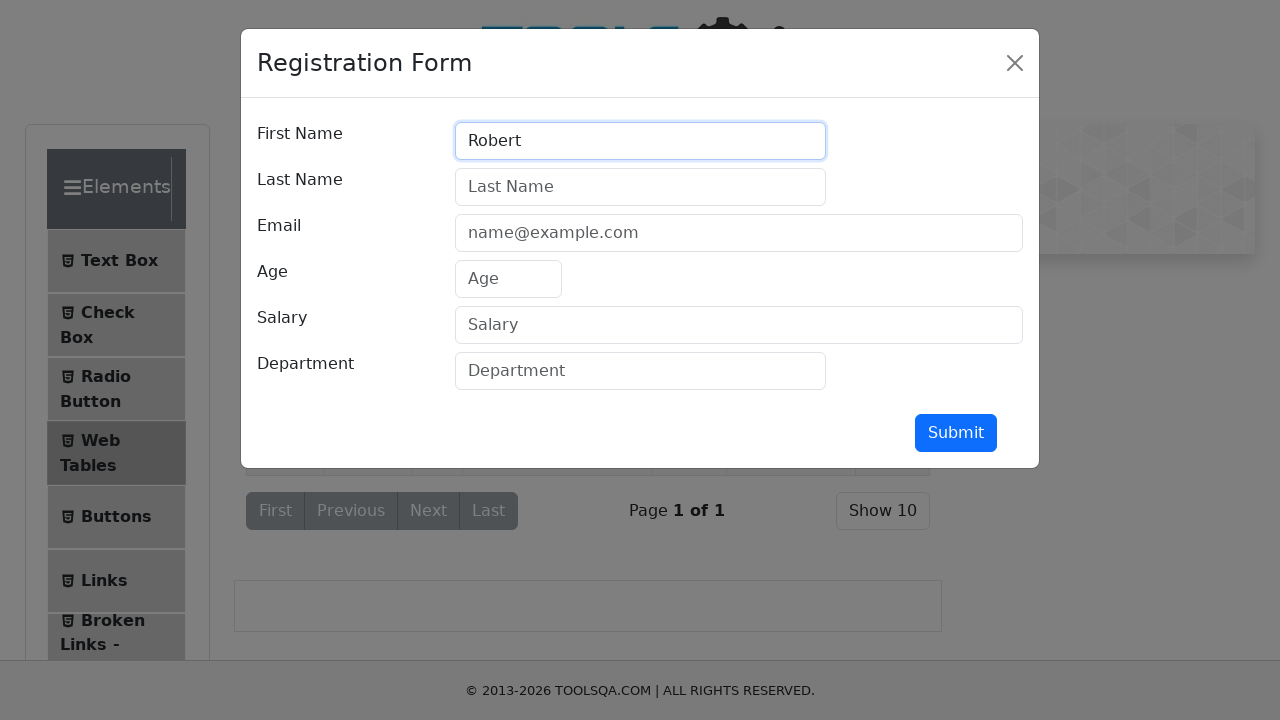

Filled last name field with 'Johnson' on #lastName
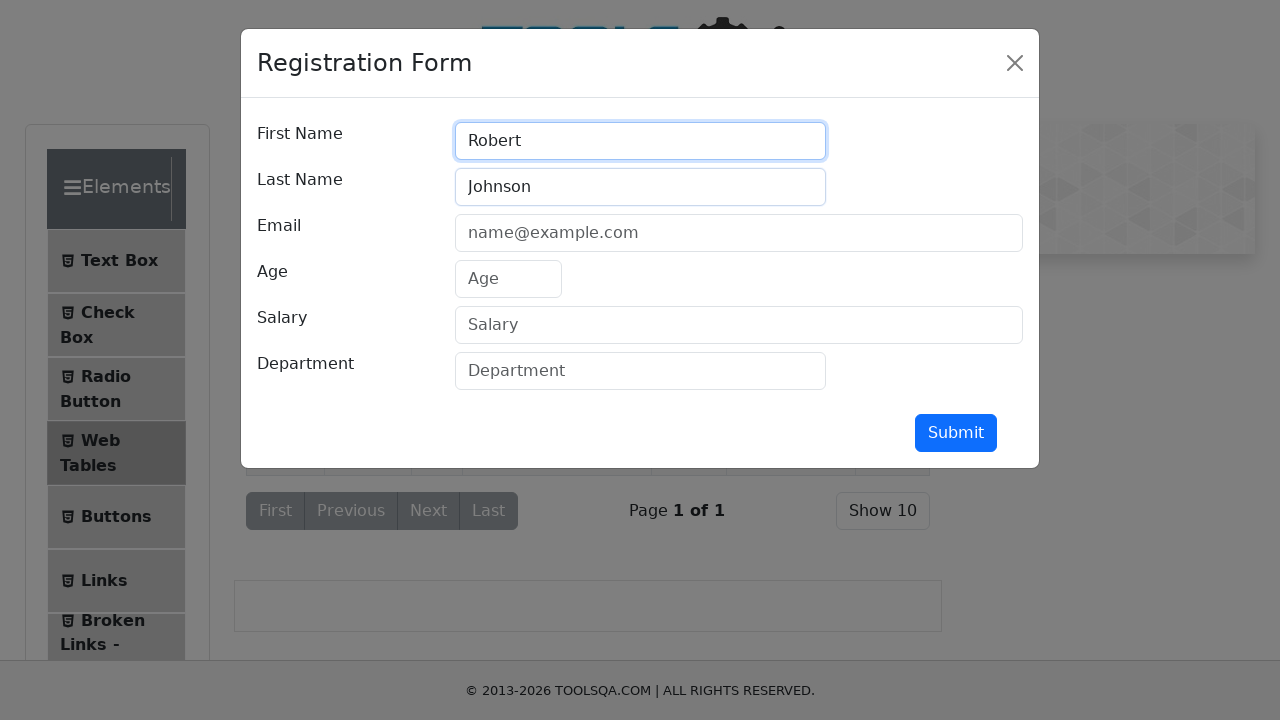

Filled email field with 'robert.johnson@email.com' on #userEmail
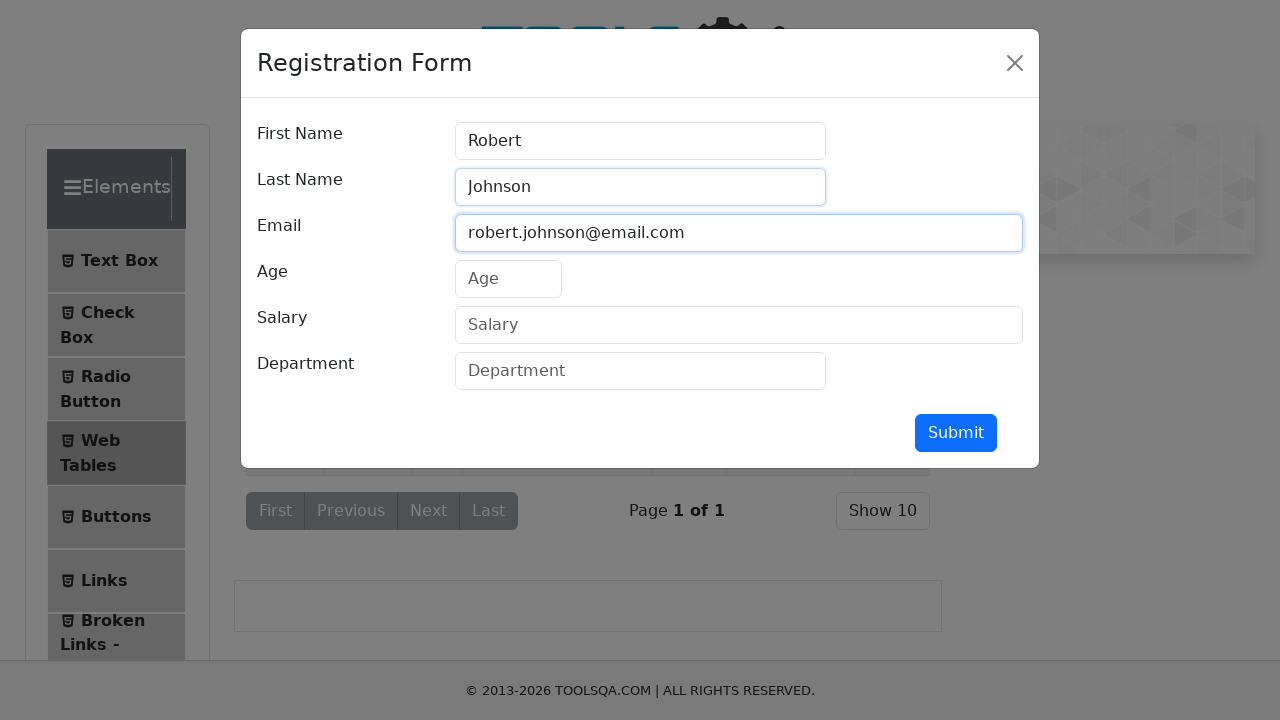

Filled age field with '35' on #age
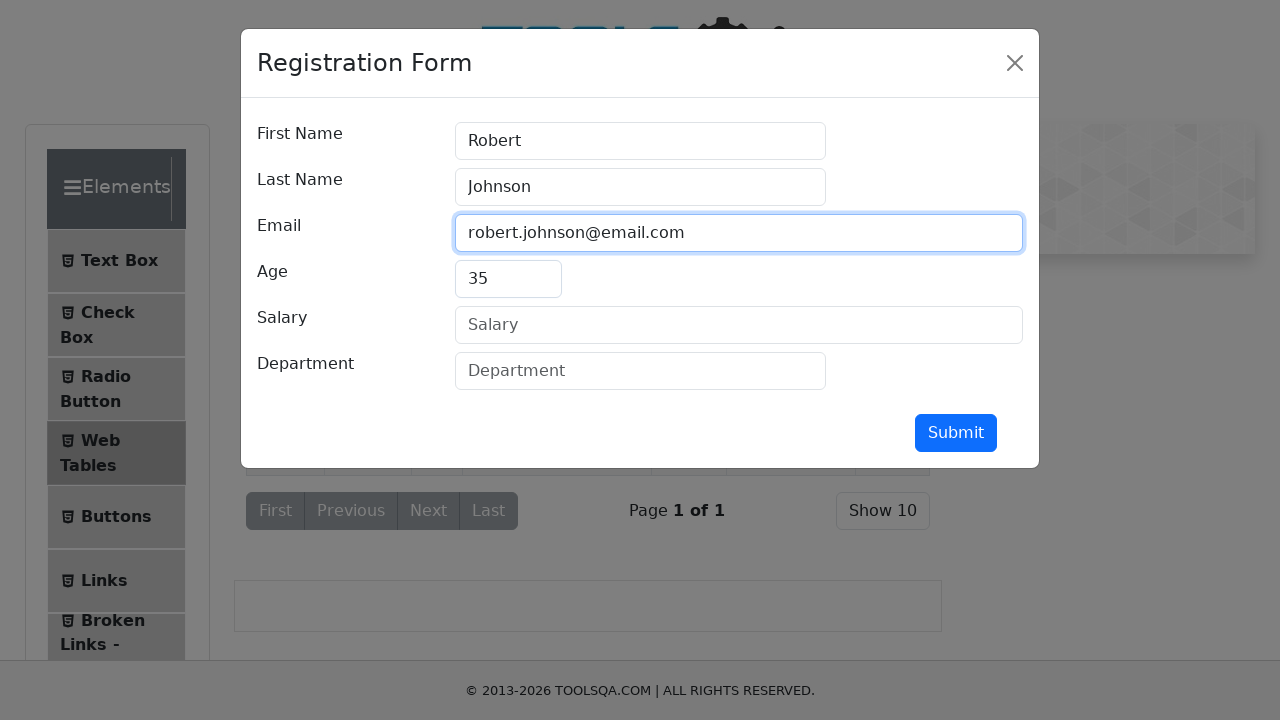

Filled salary field with '75000' on #salary
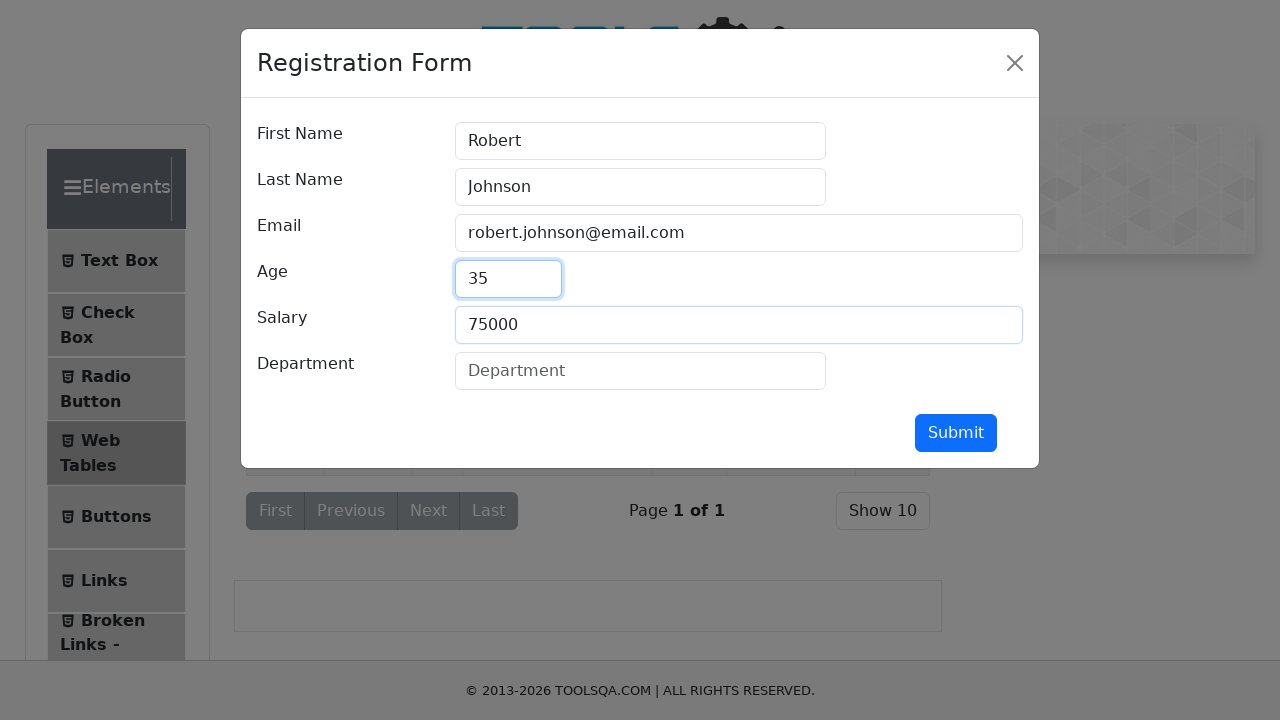

Filled department field with 'Engineering' on #department
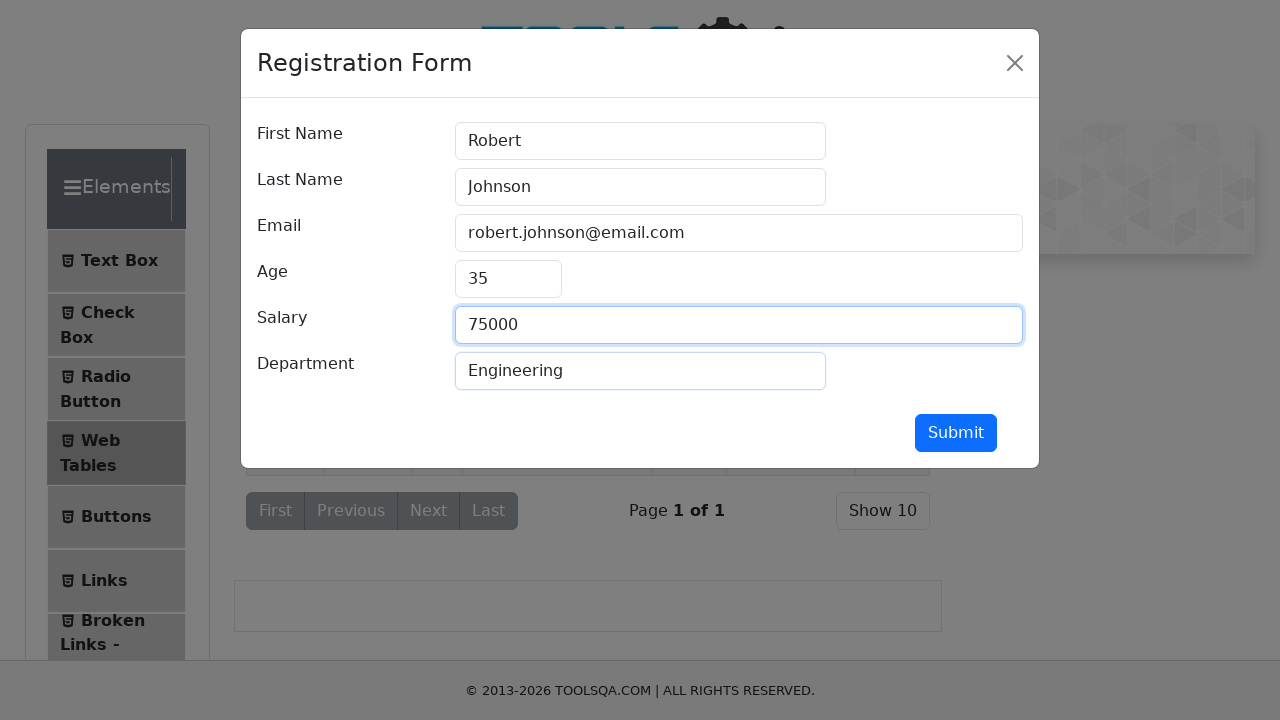

Clicked submit button to add new row to web table at (956, 433) on #submit
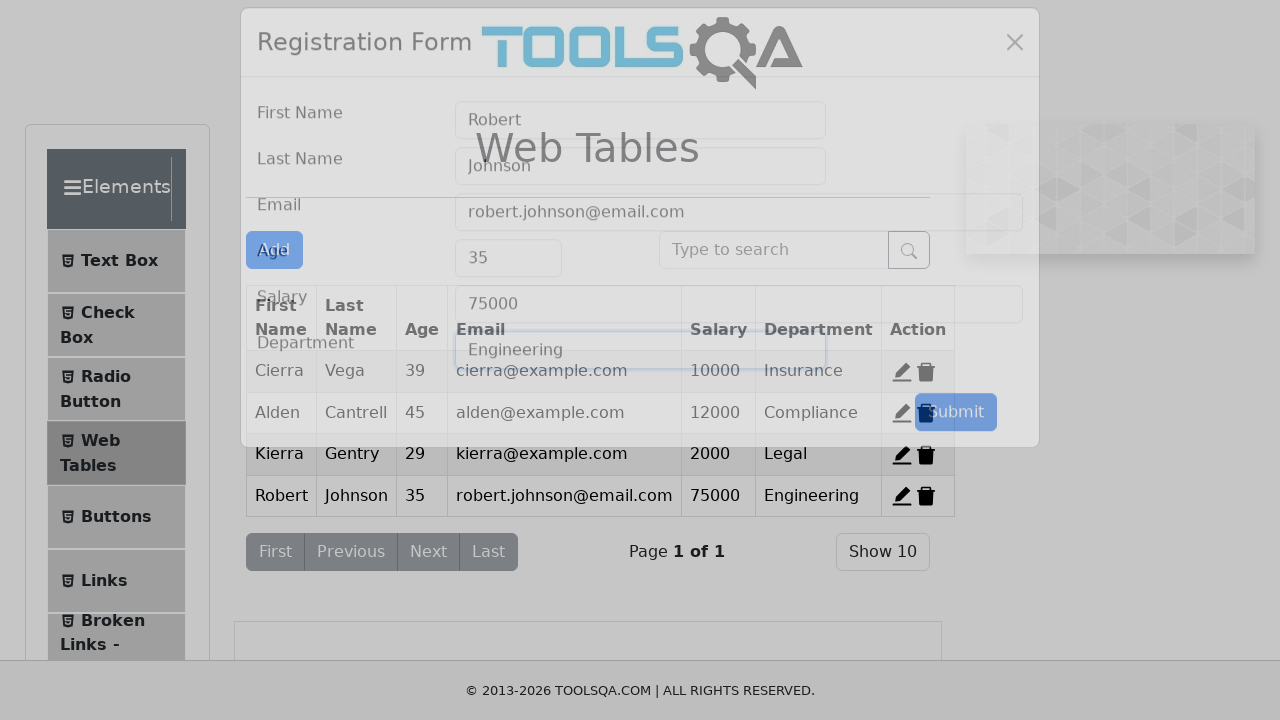

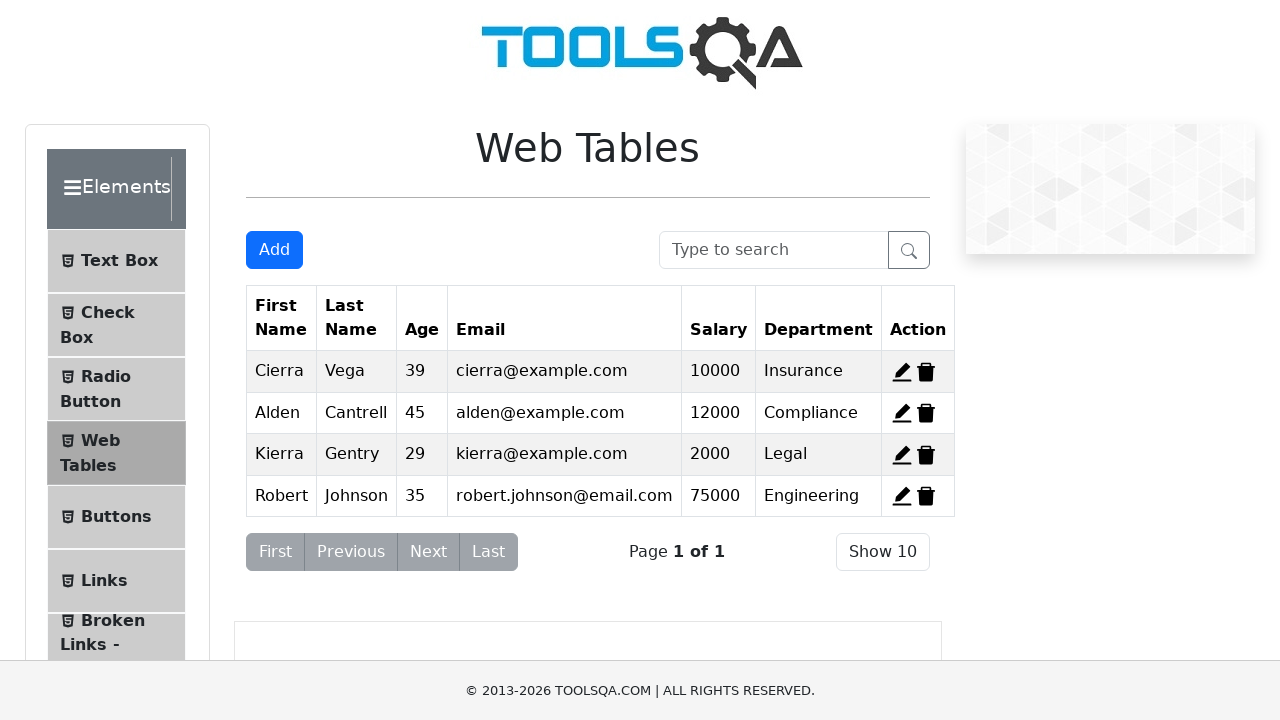